Tests an event registration form by filling in full name, email, event date, and additional details fields, then submitting and verifying the confirmation message appears.

Starting URL: https://training-support.net/webelements/simple-form

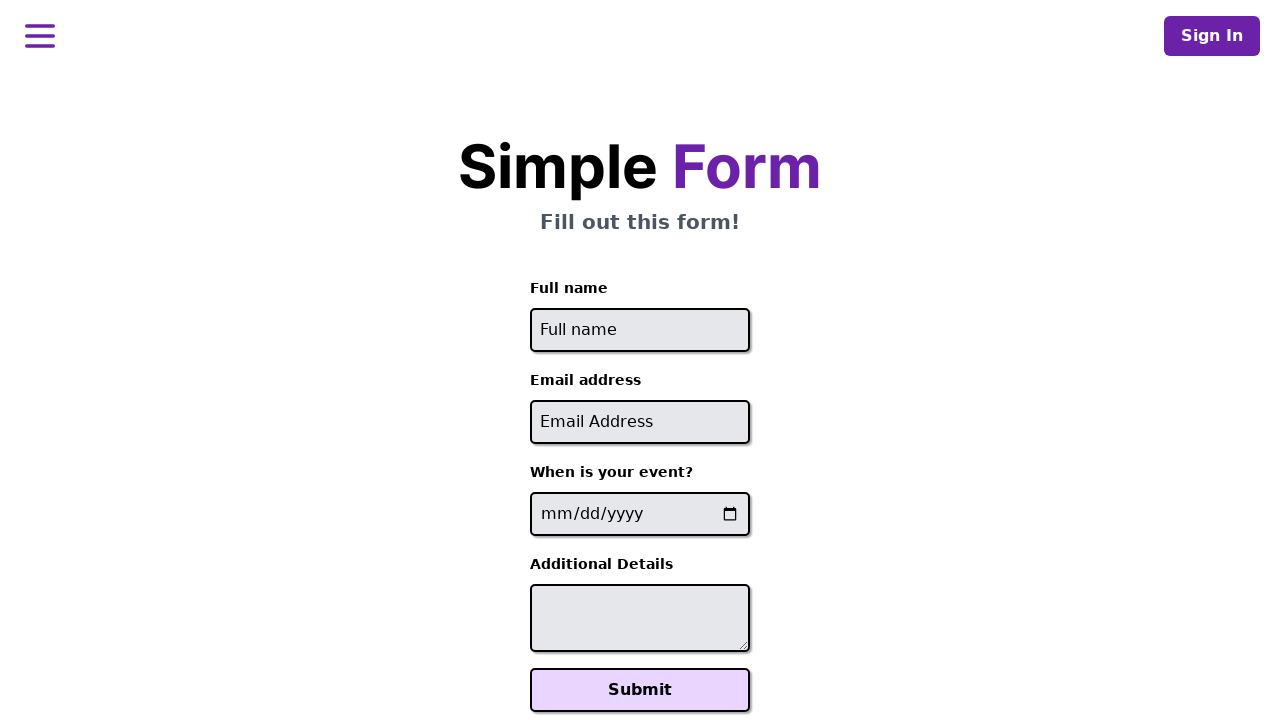

Filled full name field with 'Sarah Johnson' on #full-name
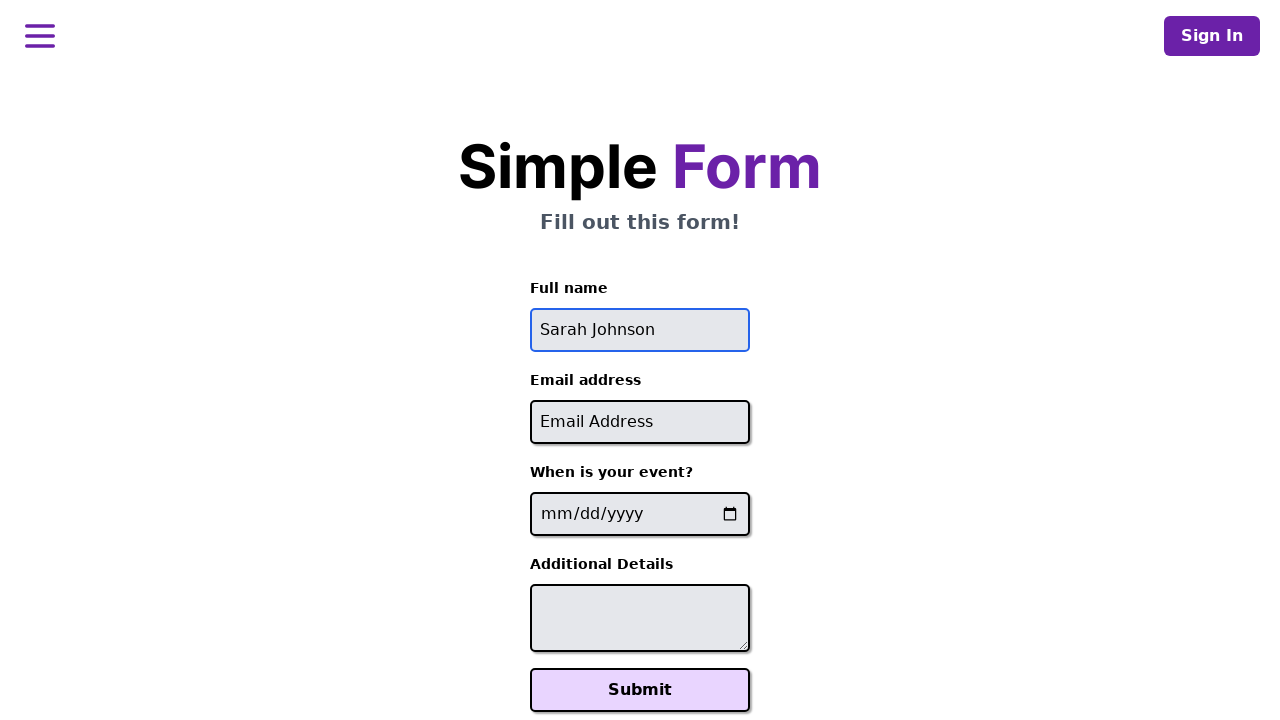

Filled email field with 'sarah.johnson@example.com' on #email
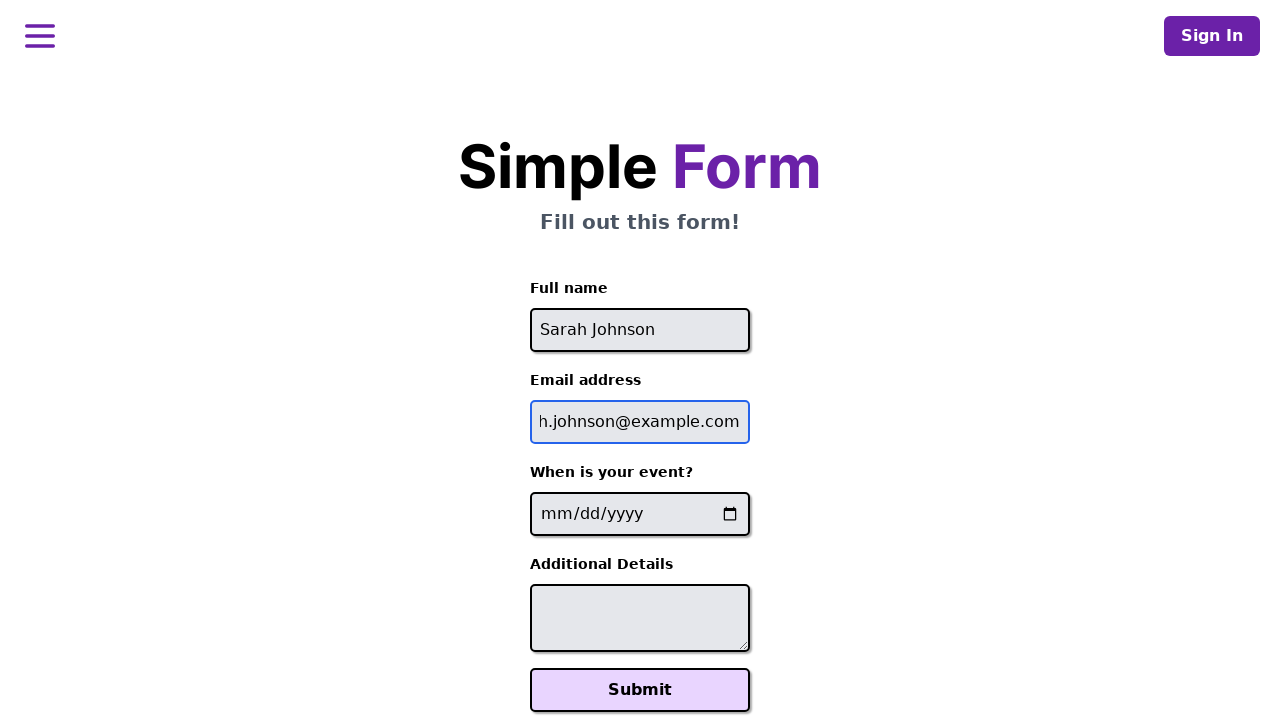

Filled event date field with '2024-06-15' on input[name='event-date']
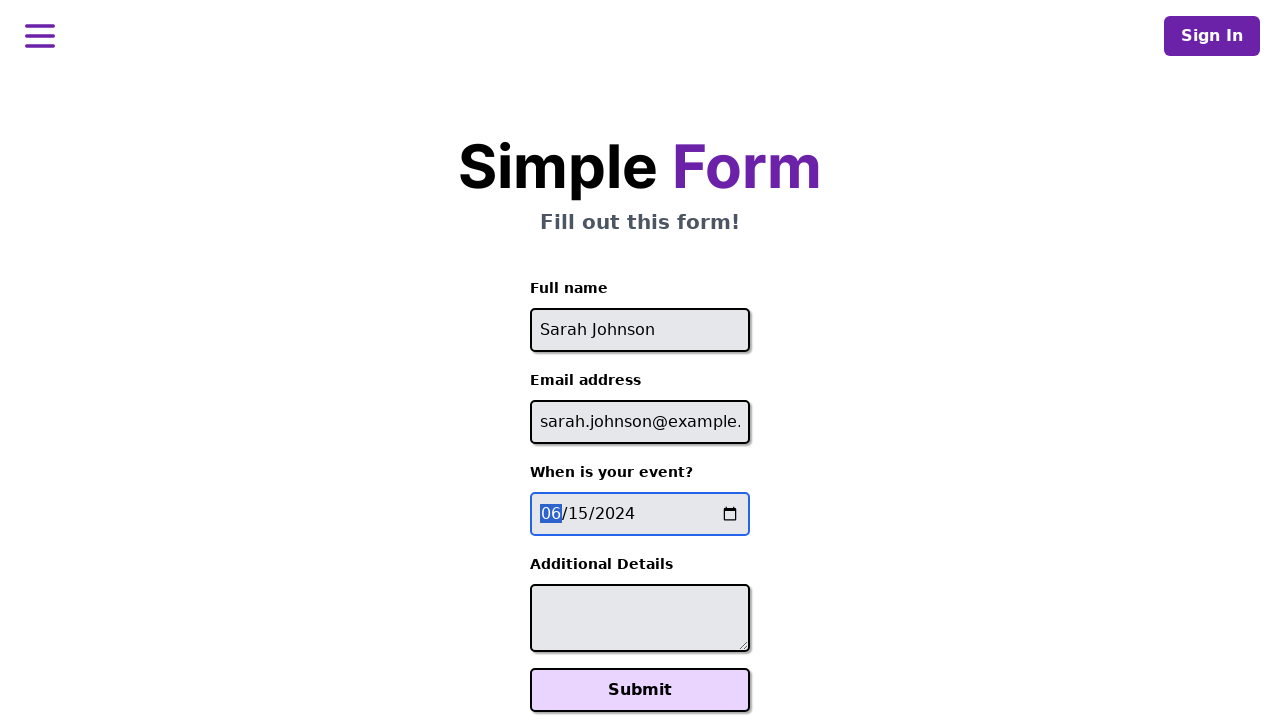

Filled additional details field with meal preference on #additional-details
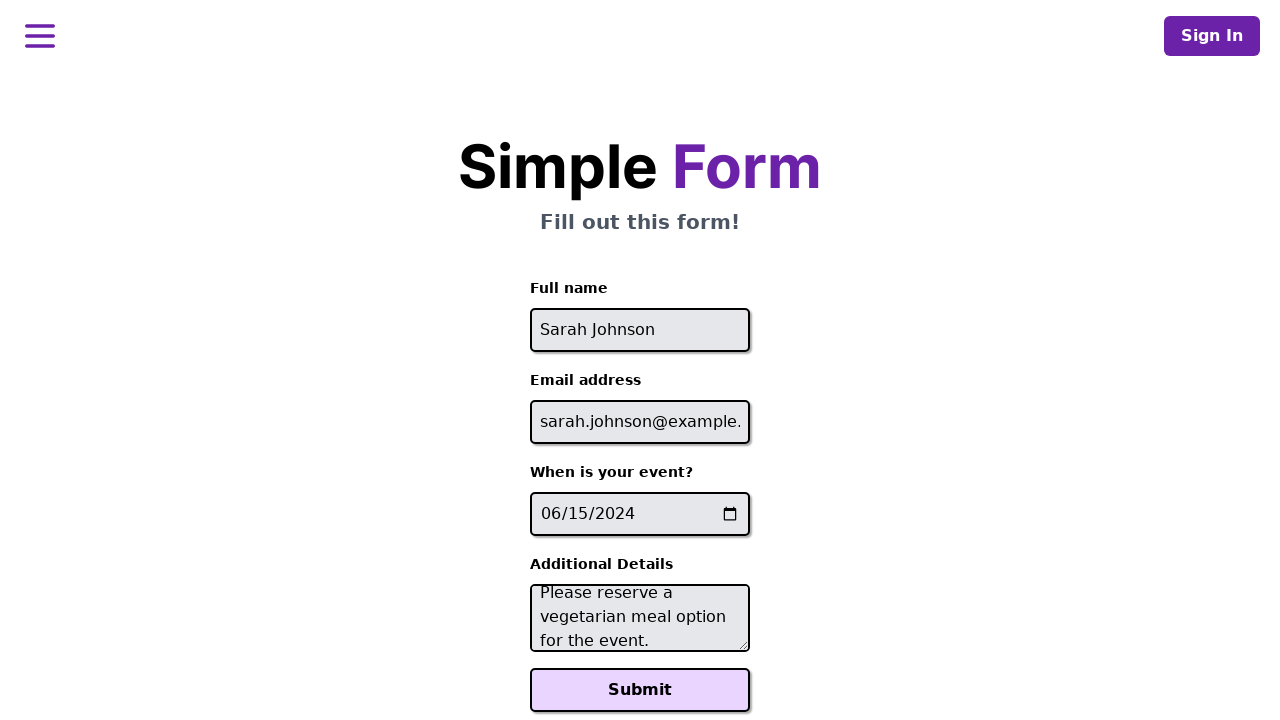

Clicked Submit button at (640, 690) on xpath=//button[text()='Submit']
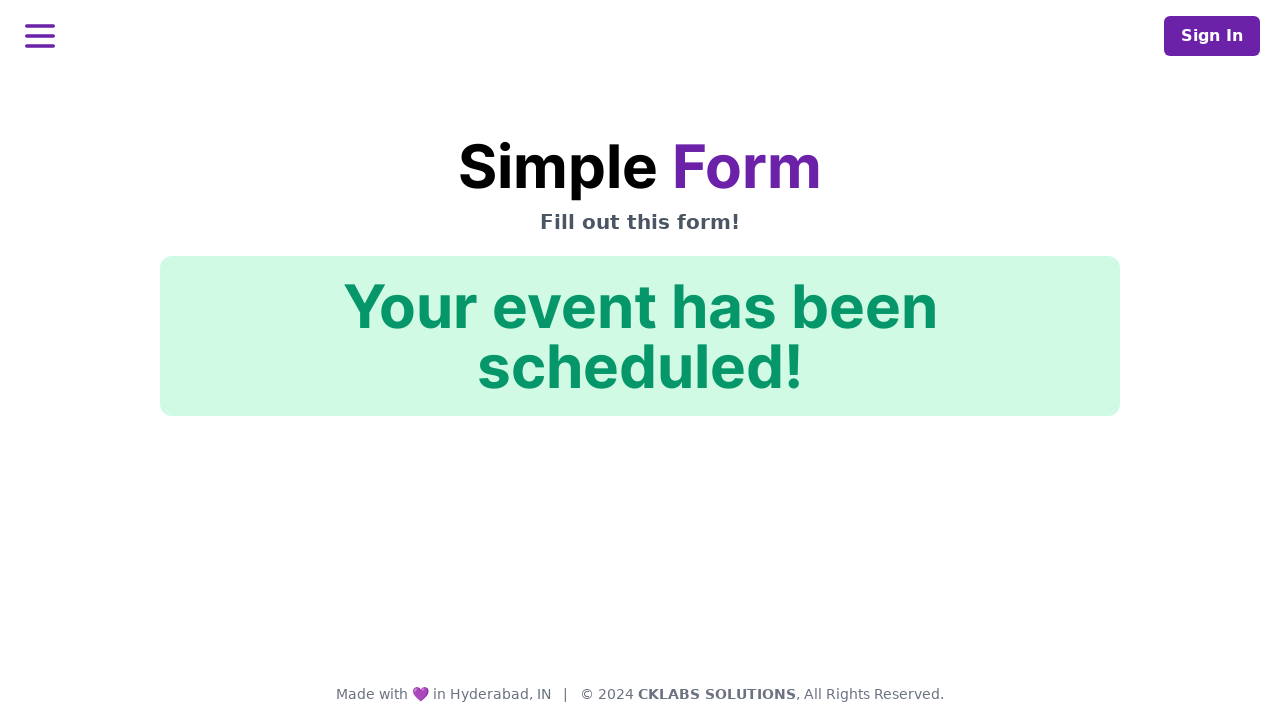

Located confirmation message element
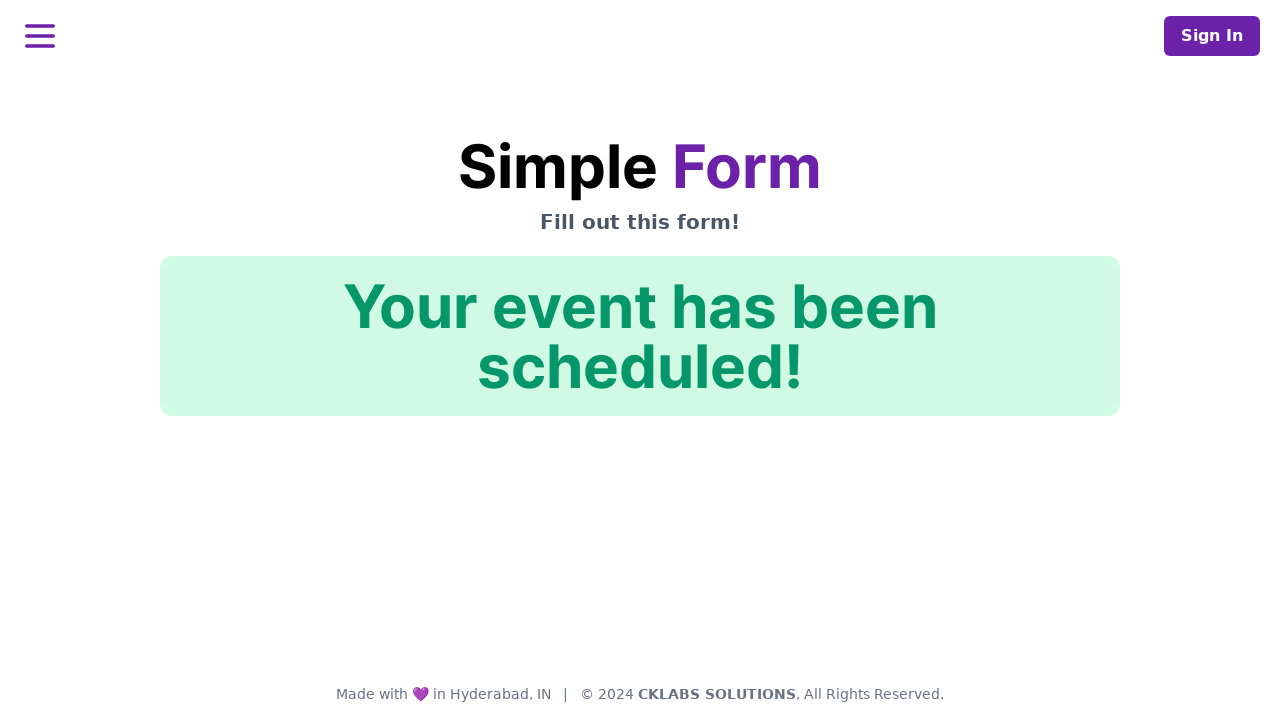

Confirmation message appeared
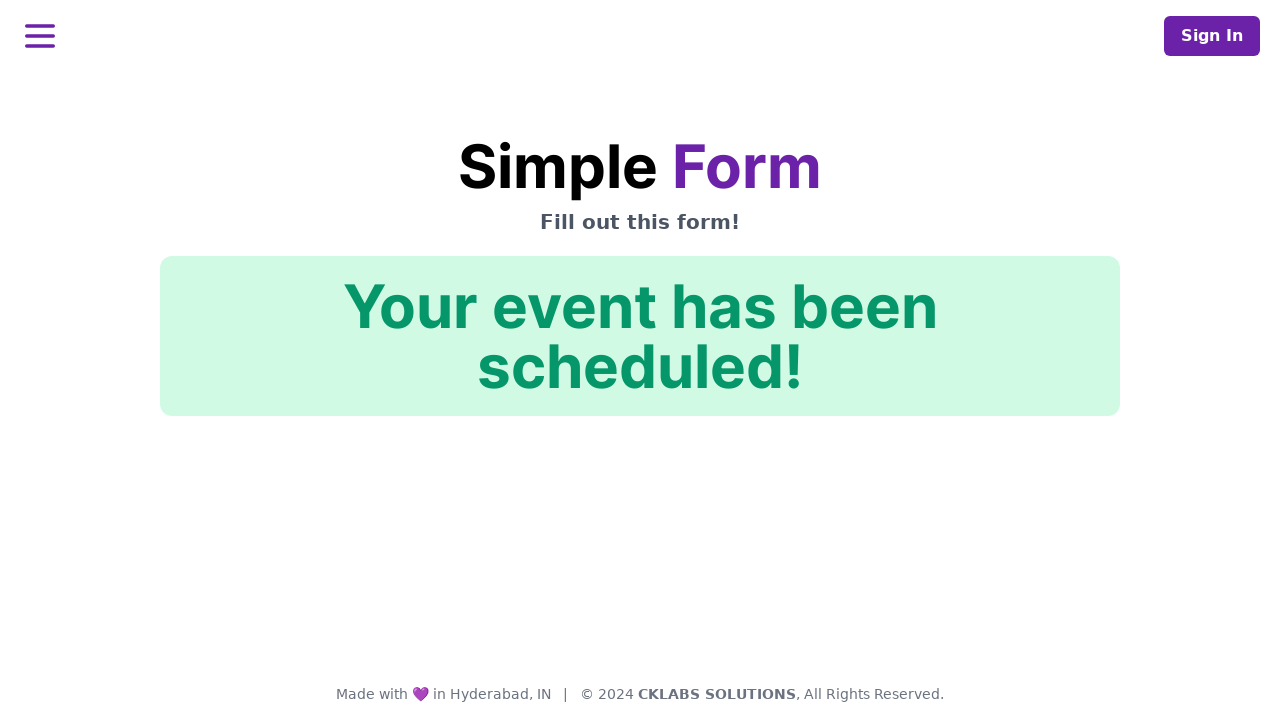

Verified confirmation message text: 'Your event has been scheduled!'
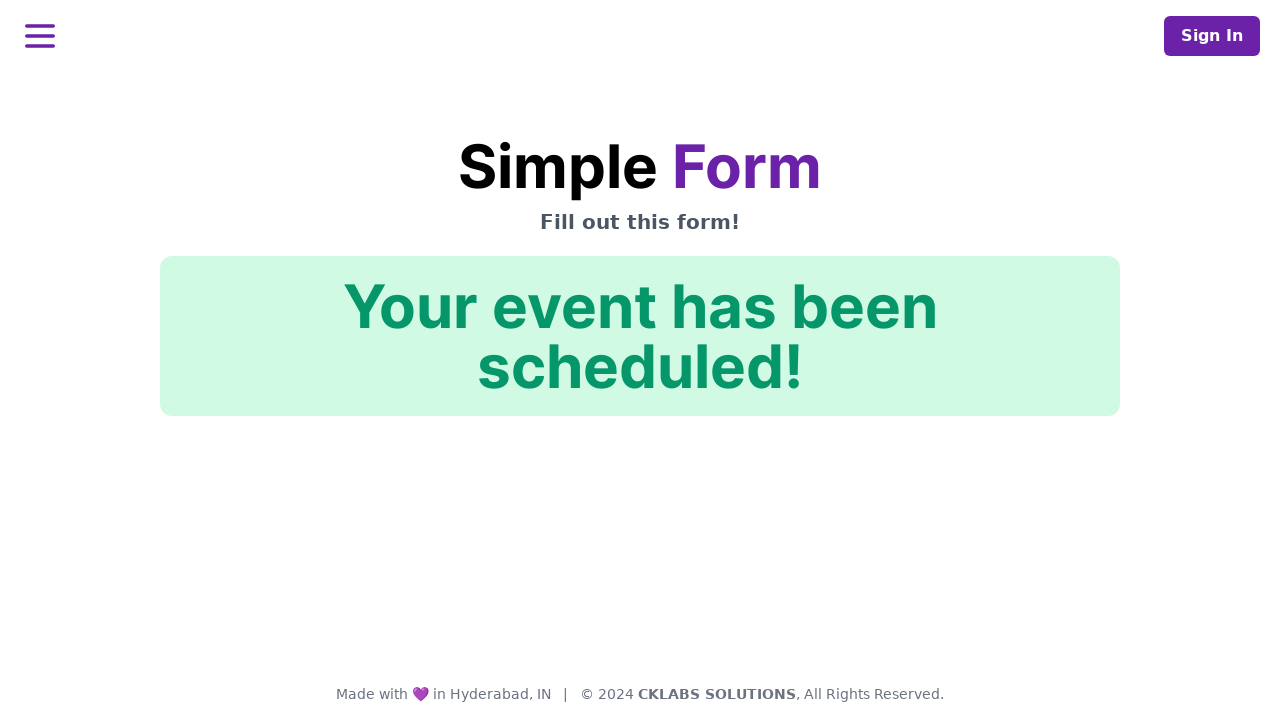

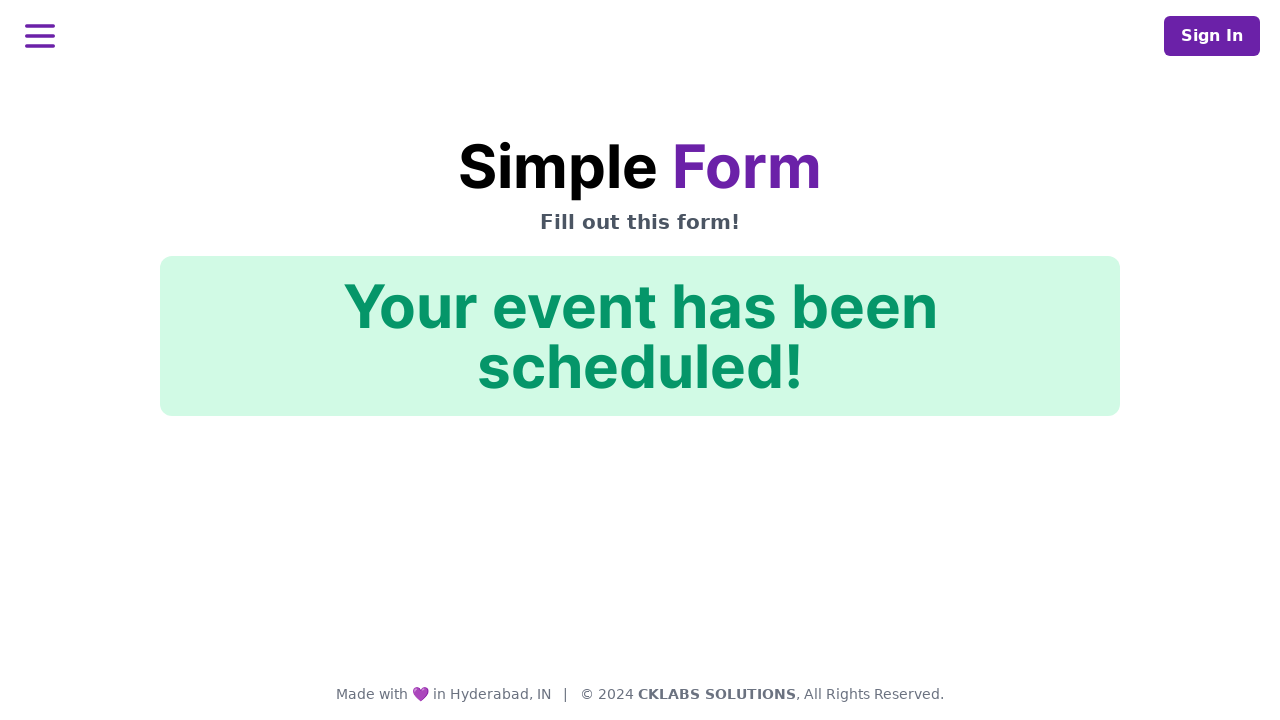